Navigates to a page, clicks a link identified by a mathematically calculated text value, then fills out a multi-field form with personal information and submits it.

Starting URL: http://suninjuly.github.io/find_link_text

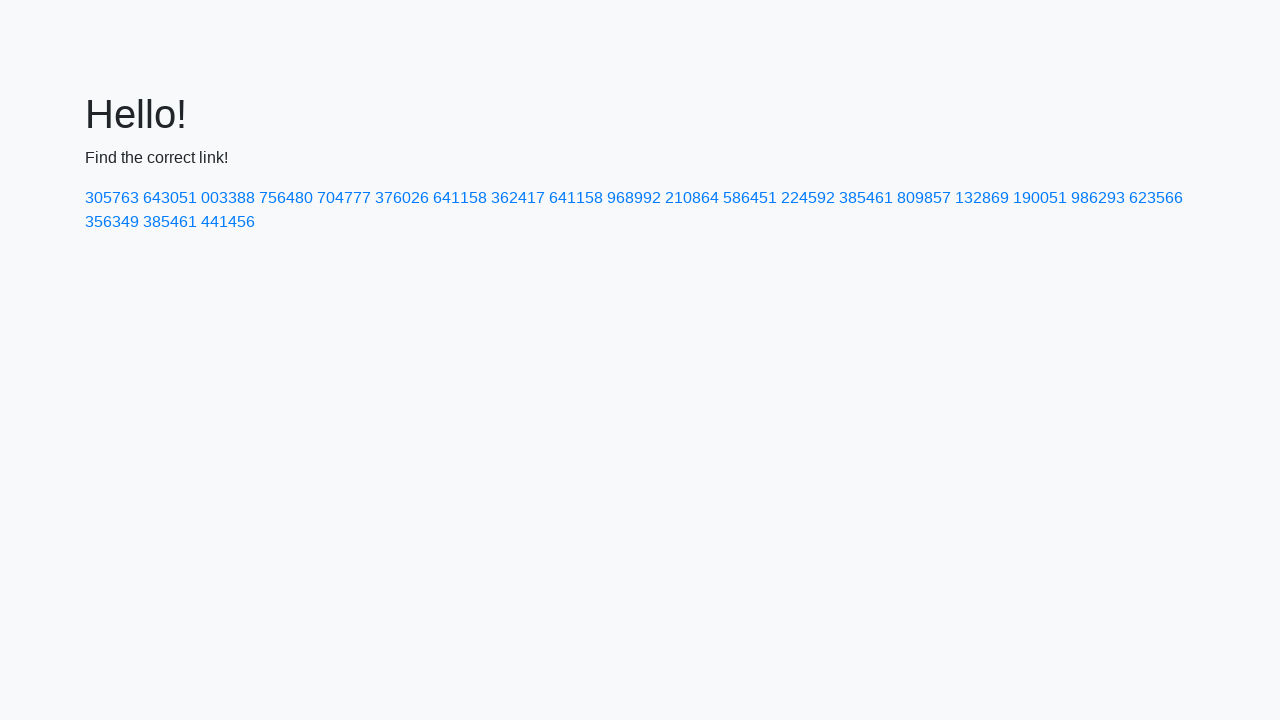

Clicked link with mathematically calculated text value 224592 at (808, 198) on text=224592
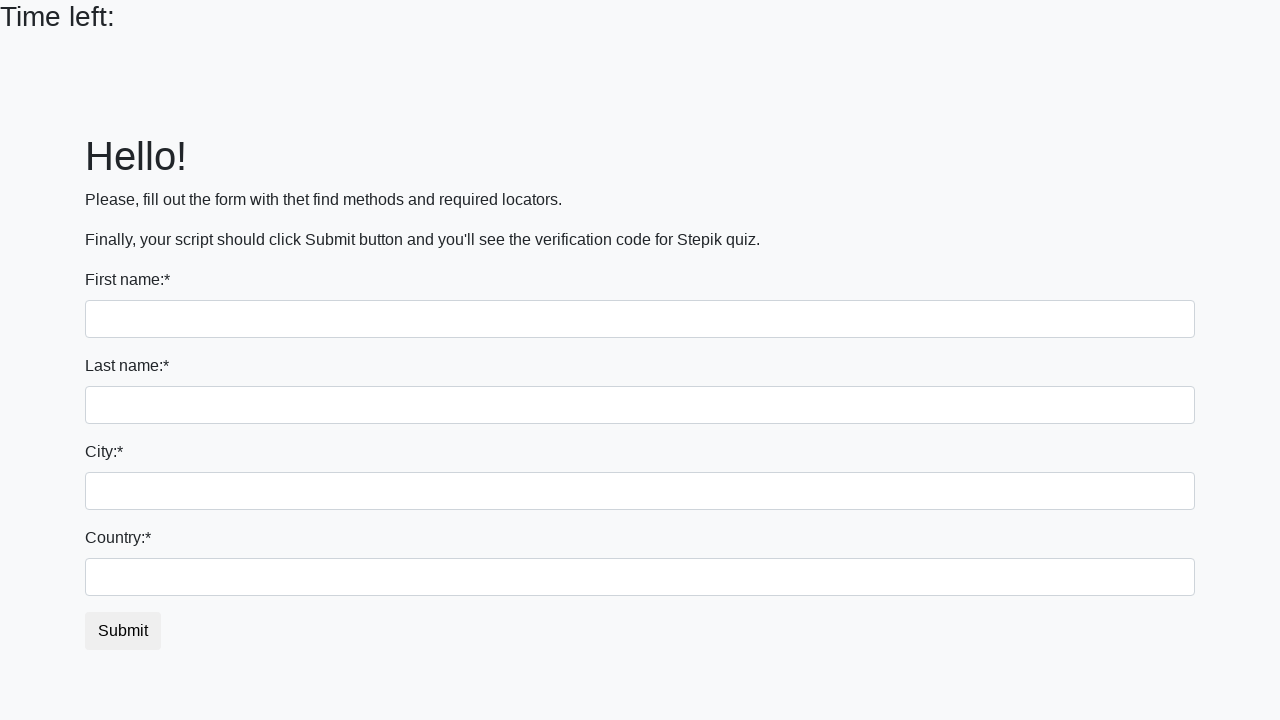

Filled first name field with 'Ivan' on input
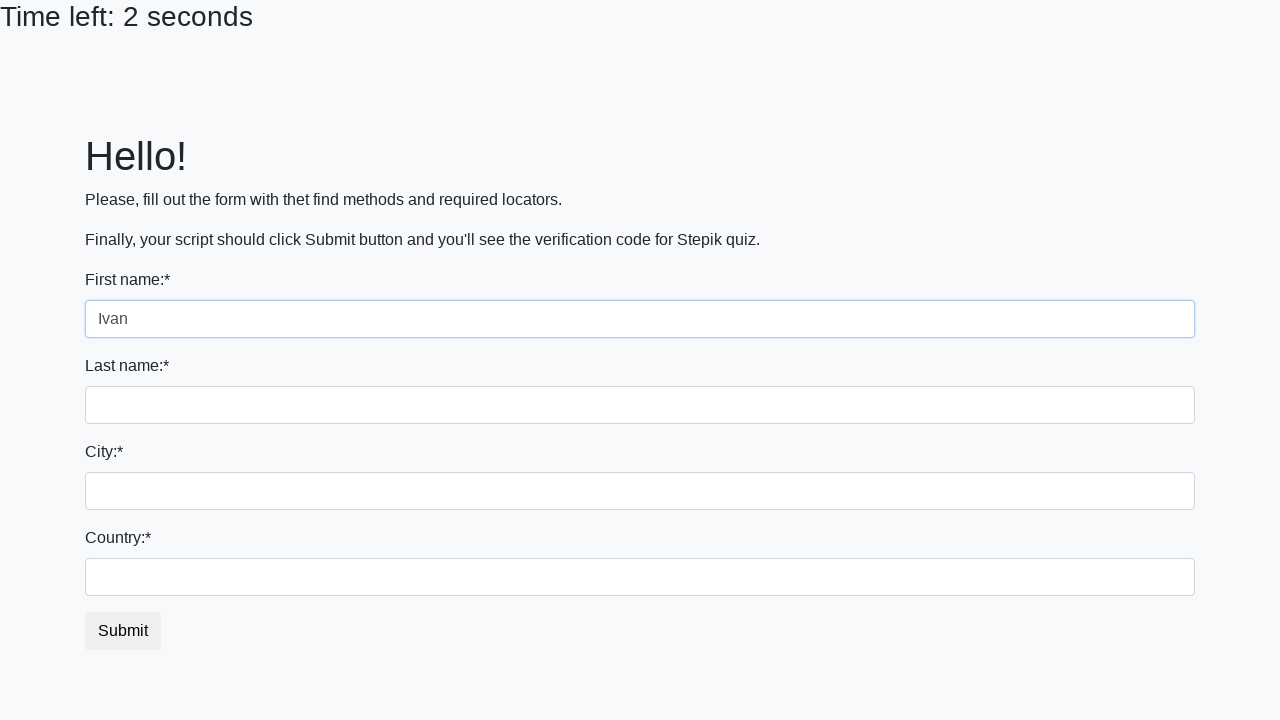

Filled last name field with 'Petrov' on input[name='last_name']
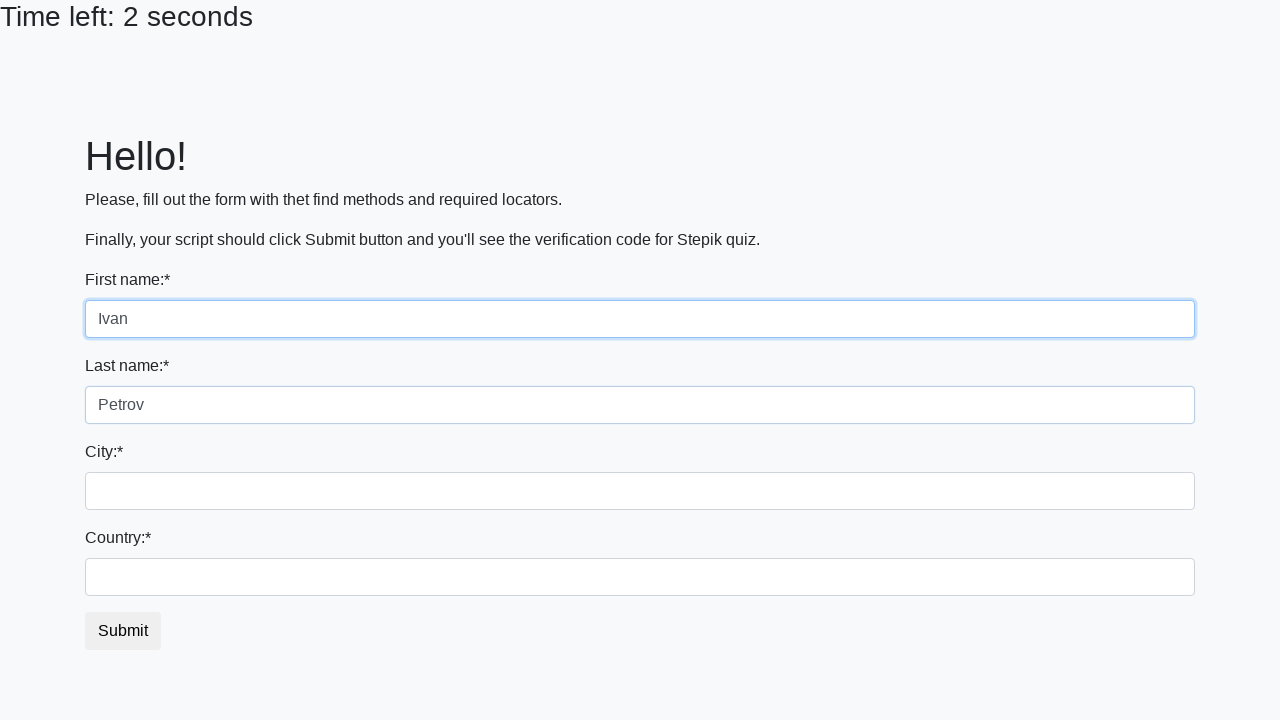

Filled city field with 'Smolensk' on .form-control.city
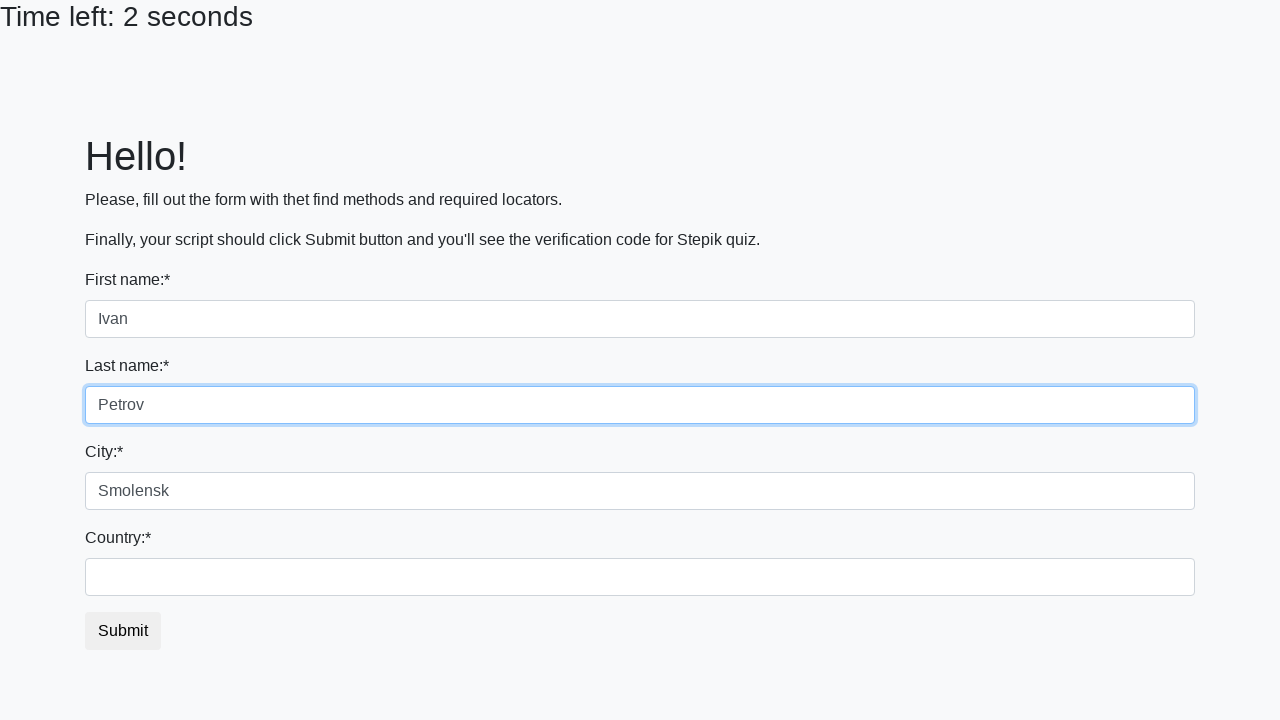

Filled country field with 'Russia' on #country
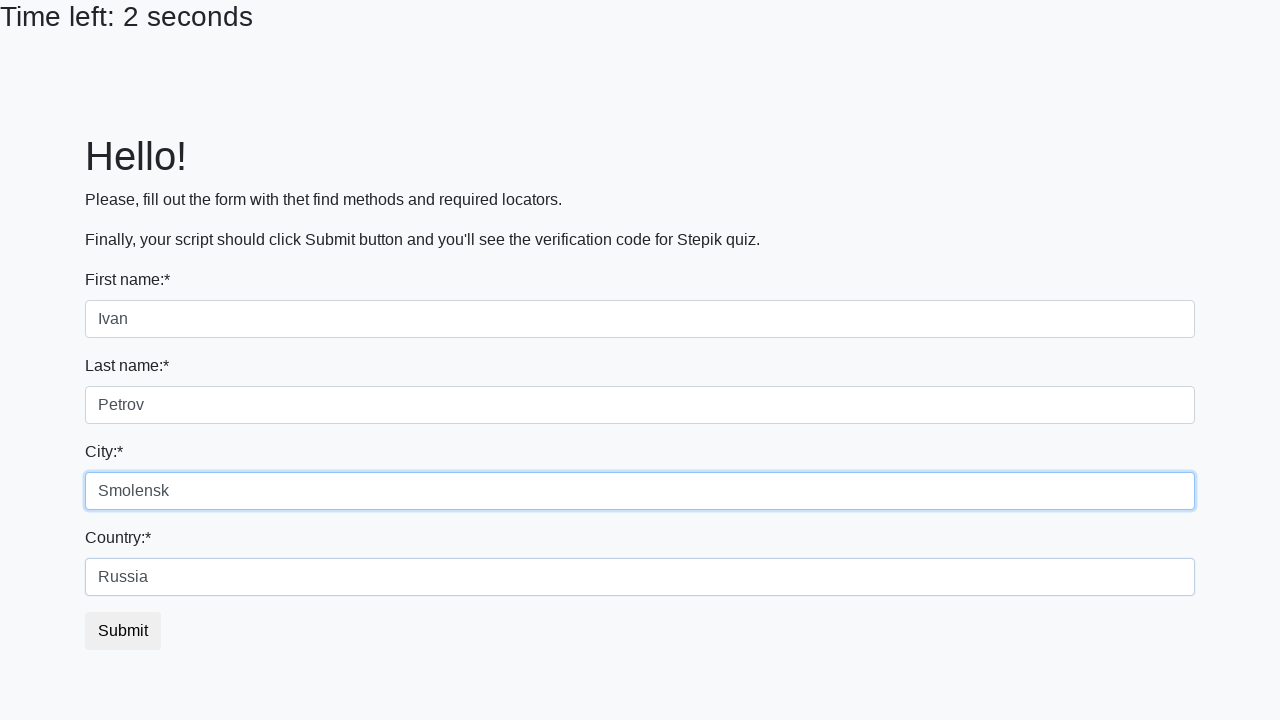

Clicked submit button to submit form at (123, 631) on button.btn
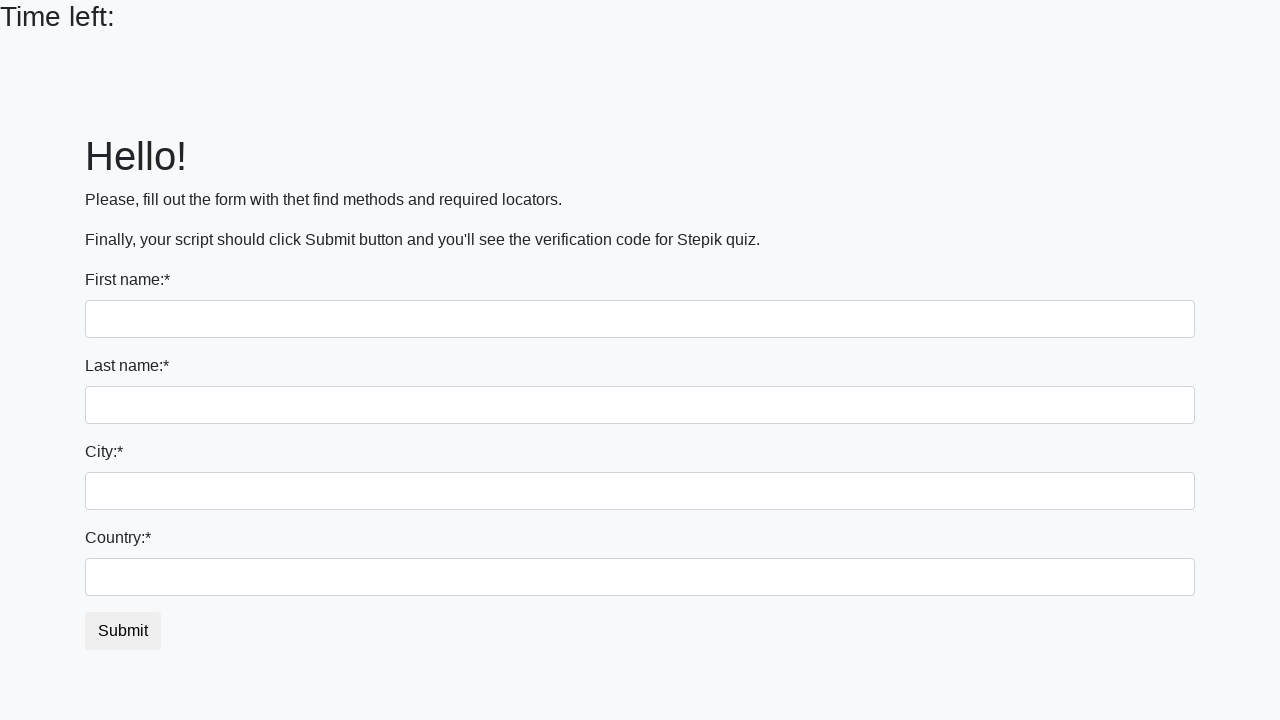

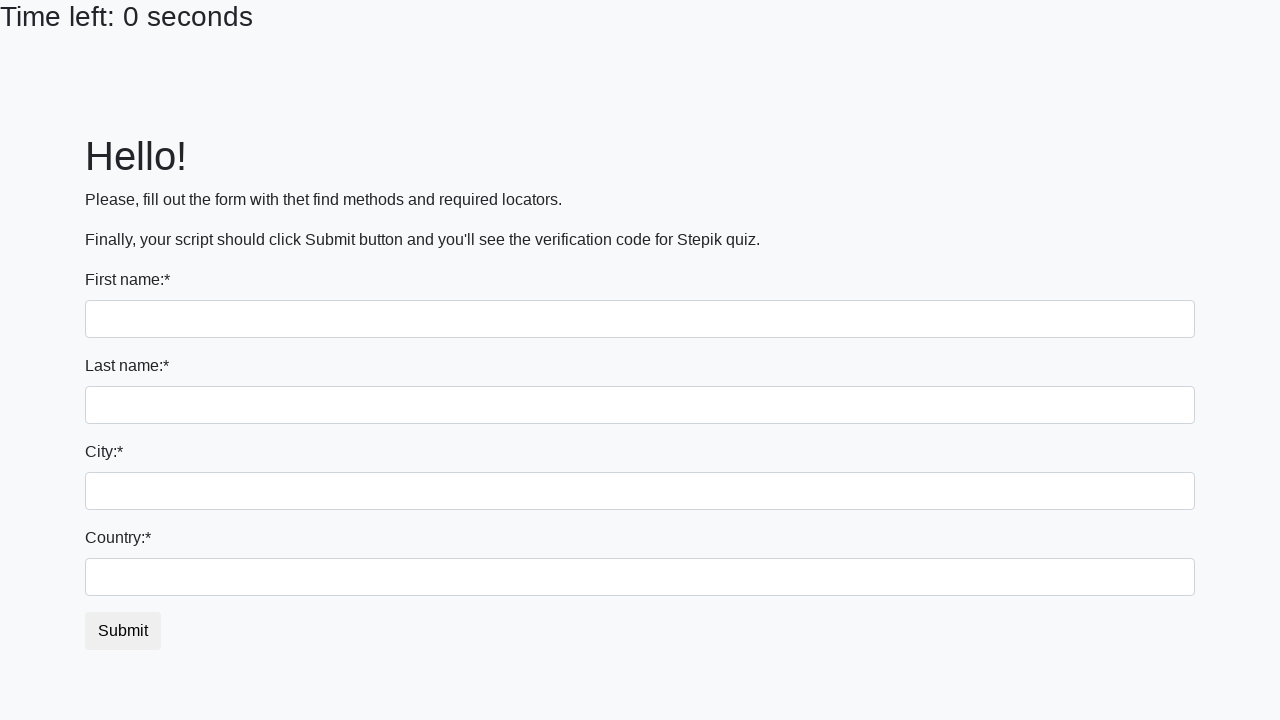